Tests login form behavior with edge case inputs like very long strings and special characters

Starting URL: https://www.saucedemo.com/

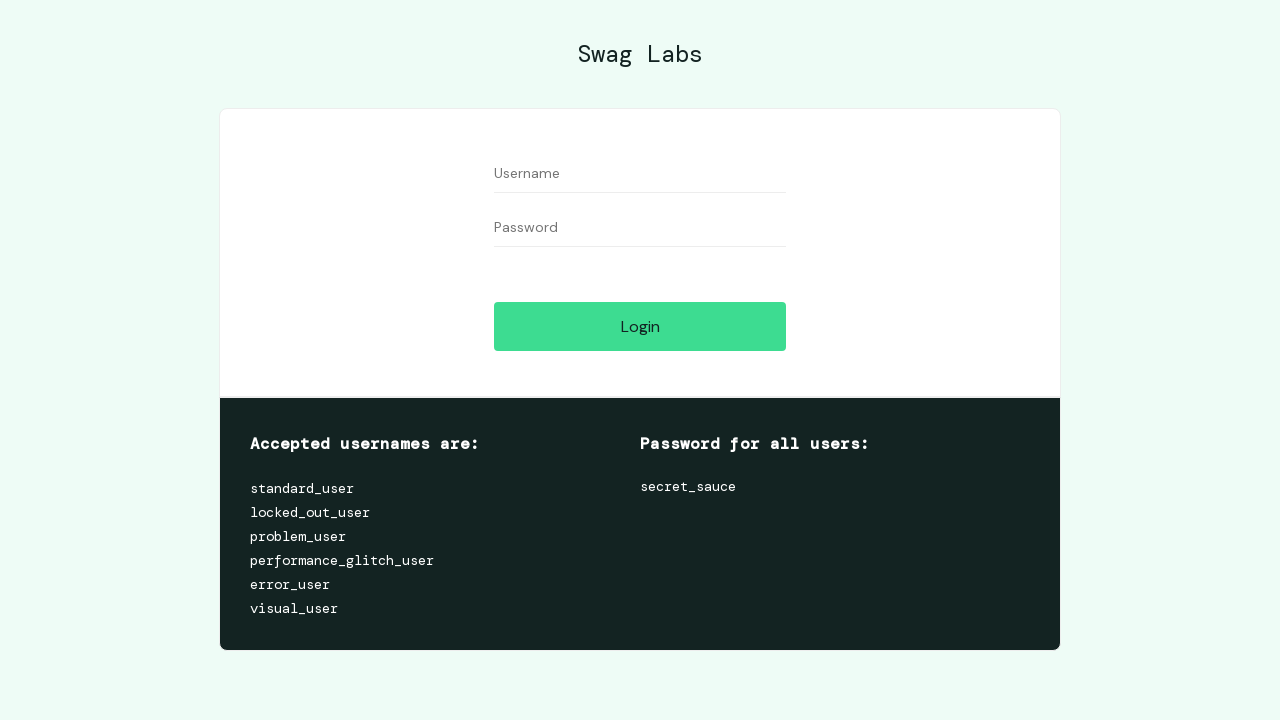

Filled username field with 256 character string to test input constraints on [data-test="username"]
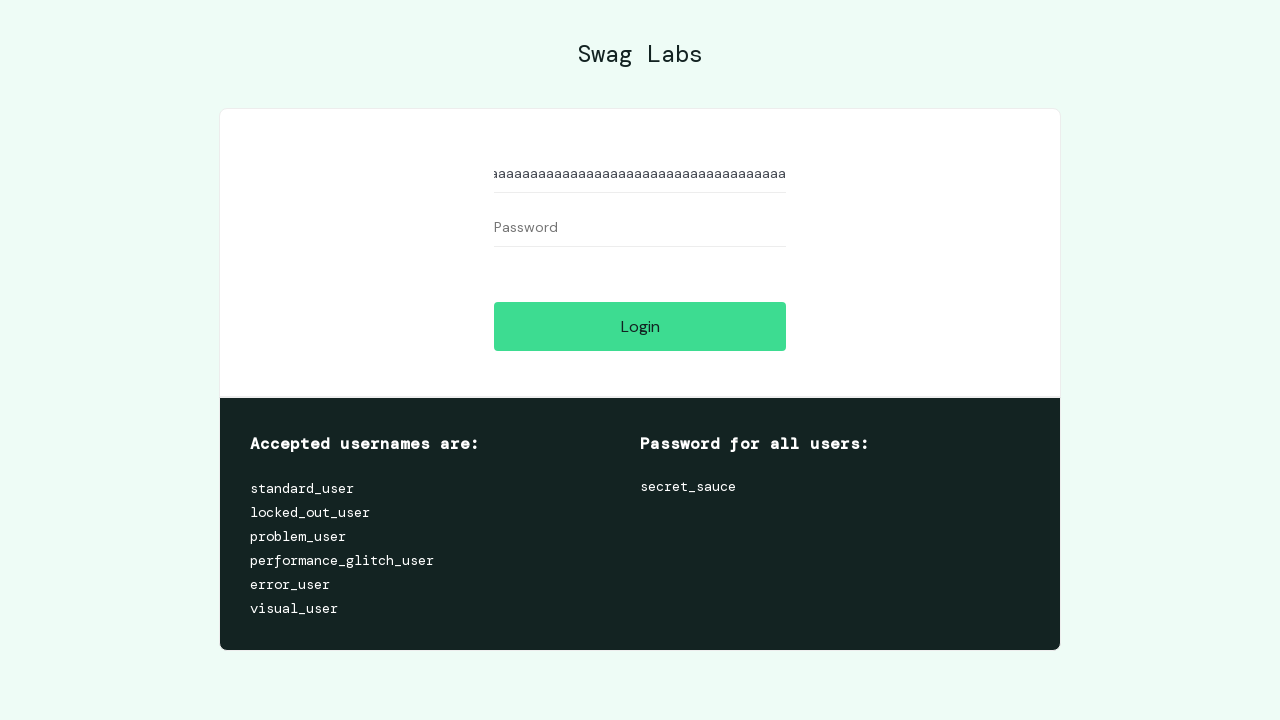

Filled password field with 'secret_sauce' on [data-test="password"]
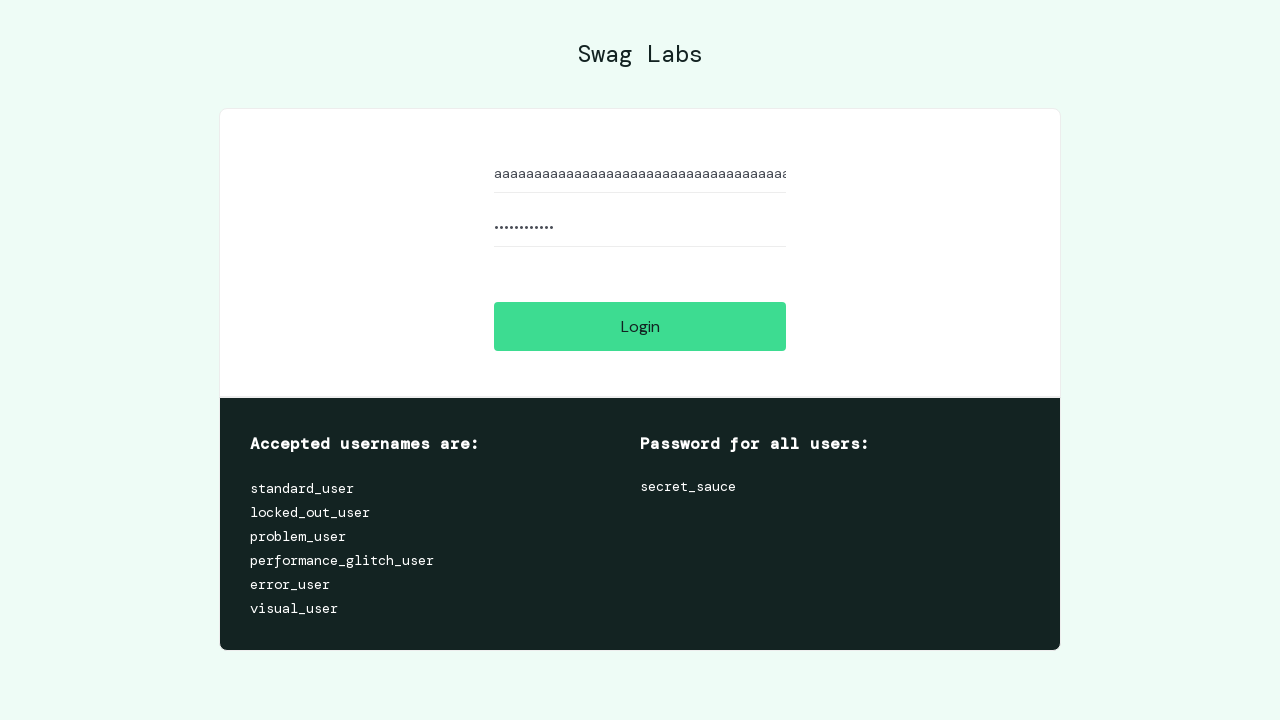

Clicked login button with oversized username input at (640, 326) on [data-test="login-button"]
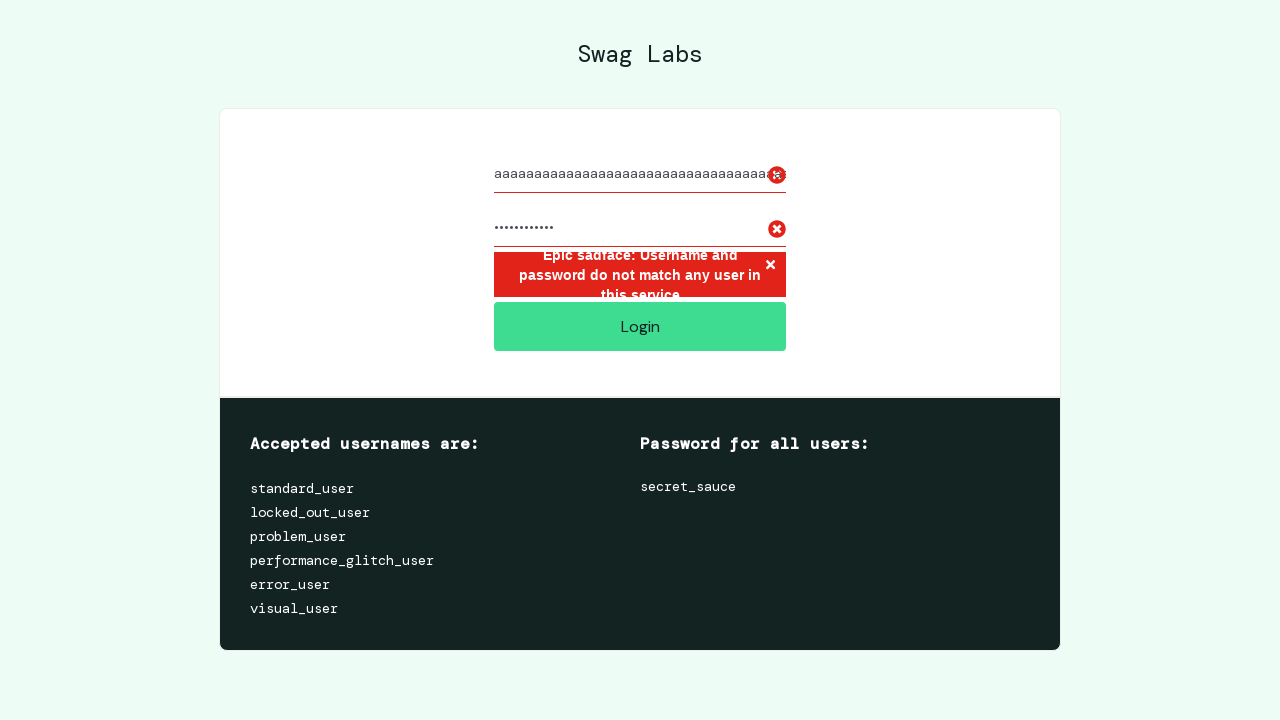

Error message appeared for oversized username input
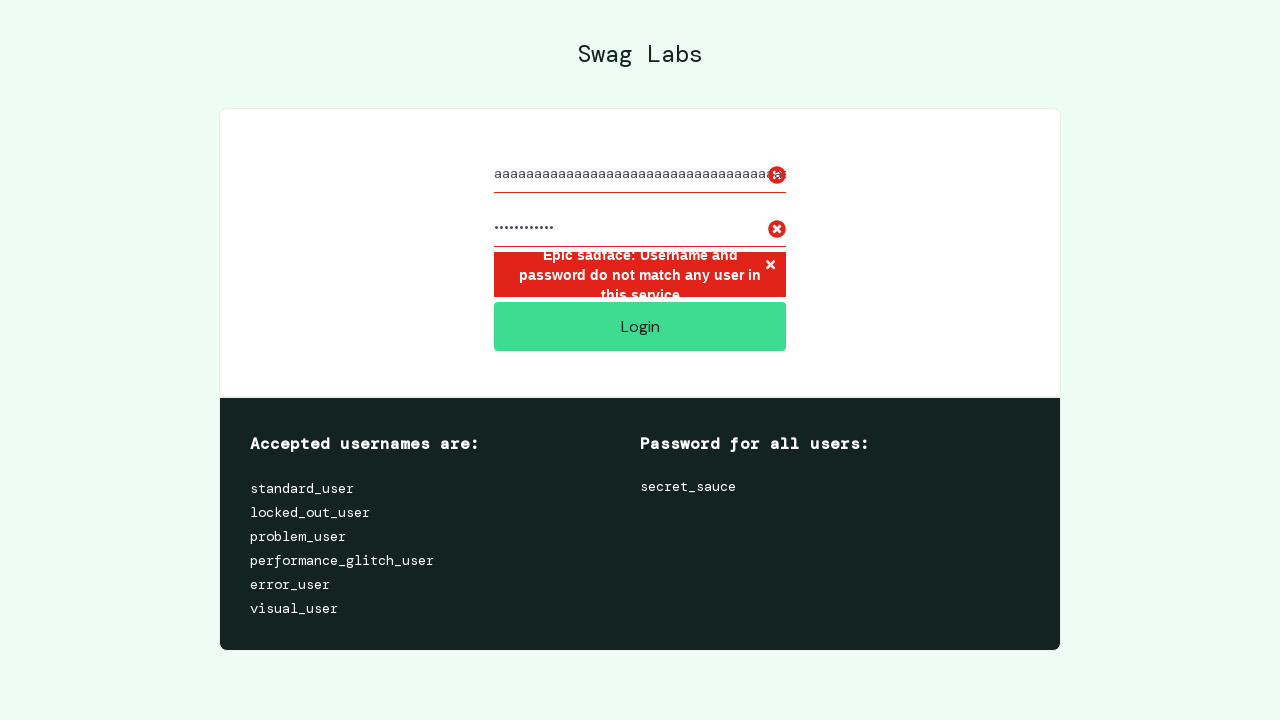

Filled username field with special characters 'user@#$%^&*()' on [data-test="username"]
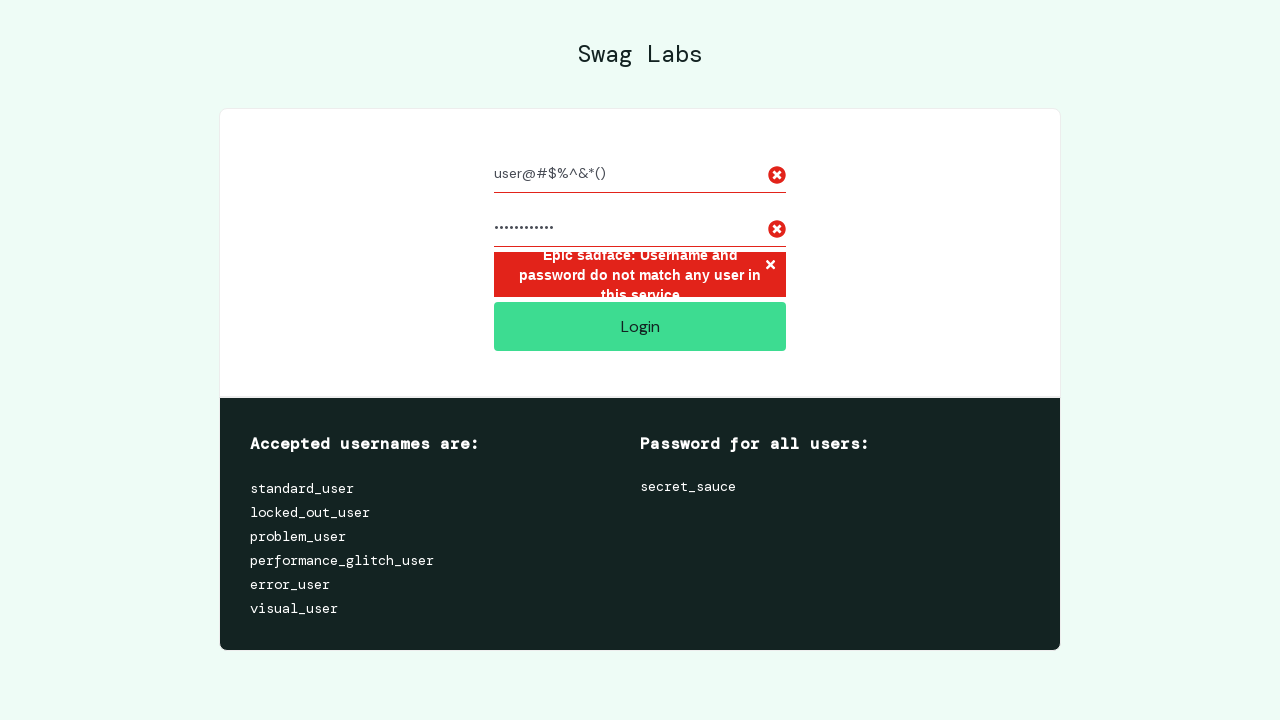

Filled password field with 'secret_sauce' on [data-test="password"]
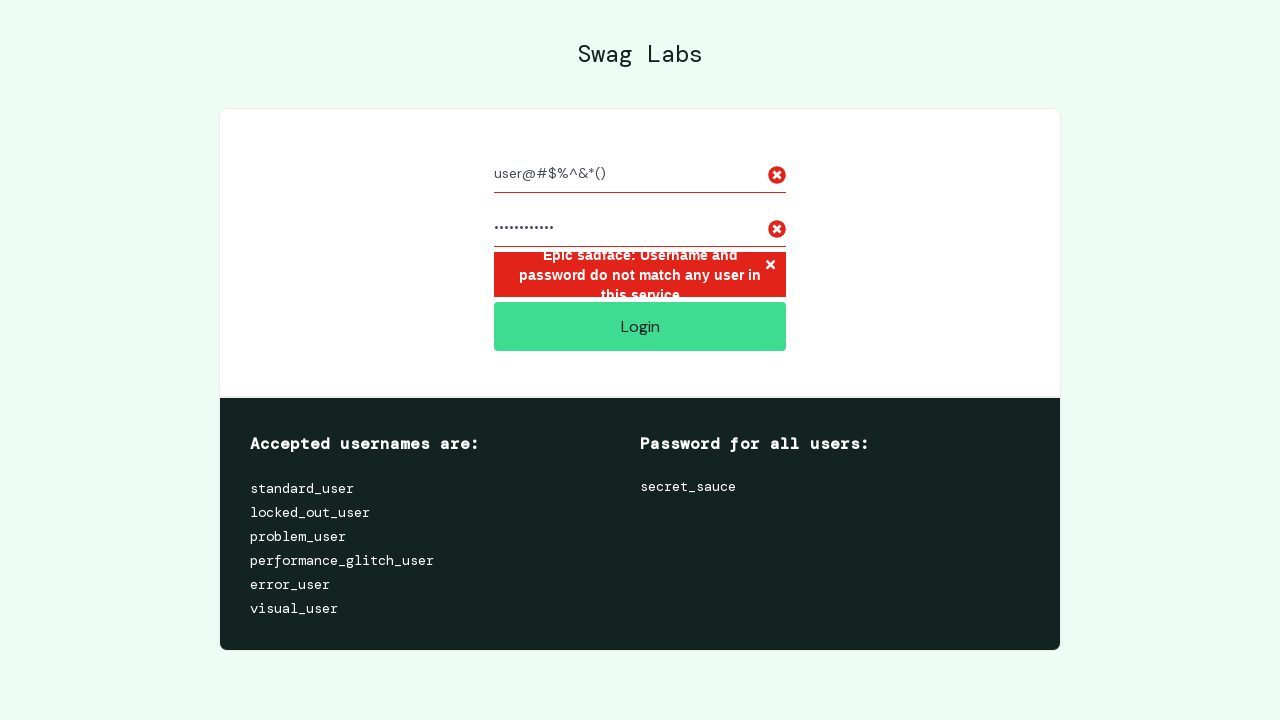

Clicked login button with special characters in username at (640, 326) on [data-test="login-button"]
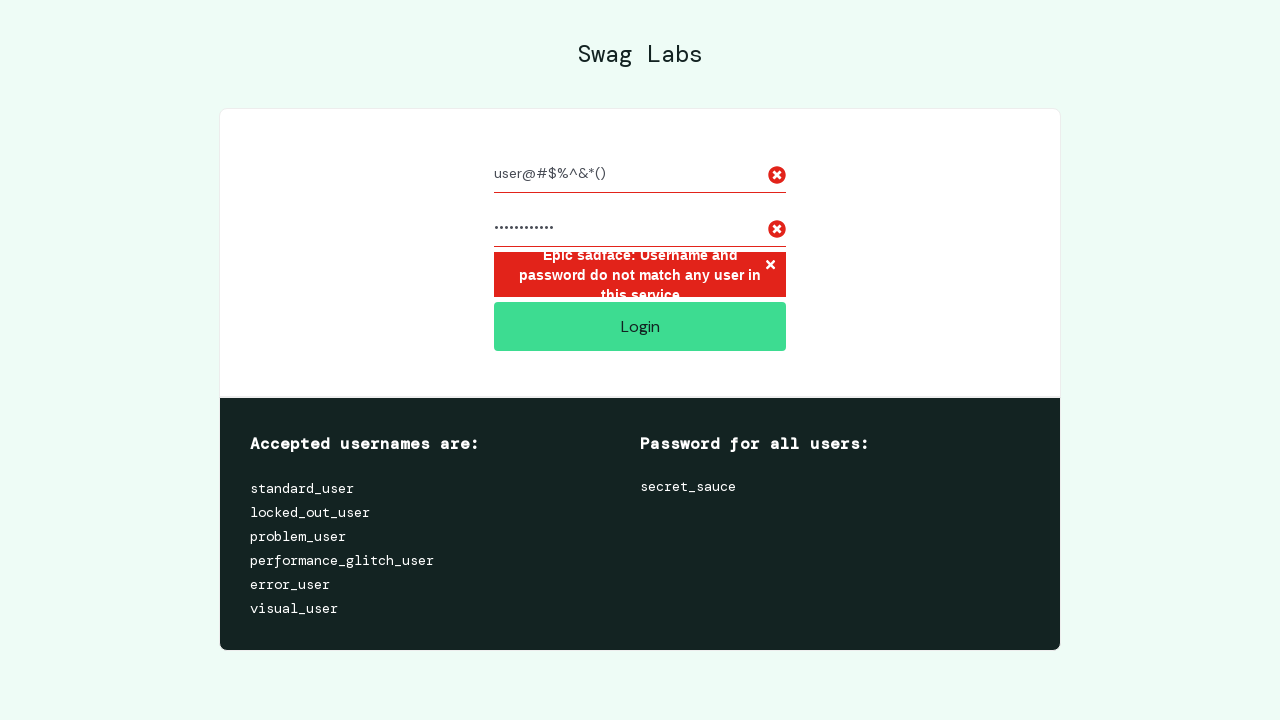

Error message appeared for special characters in username input
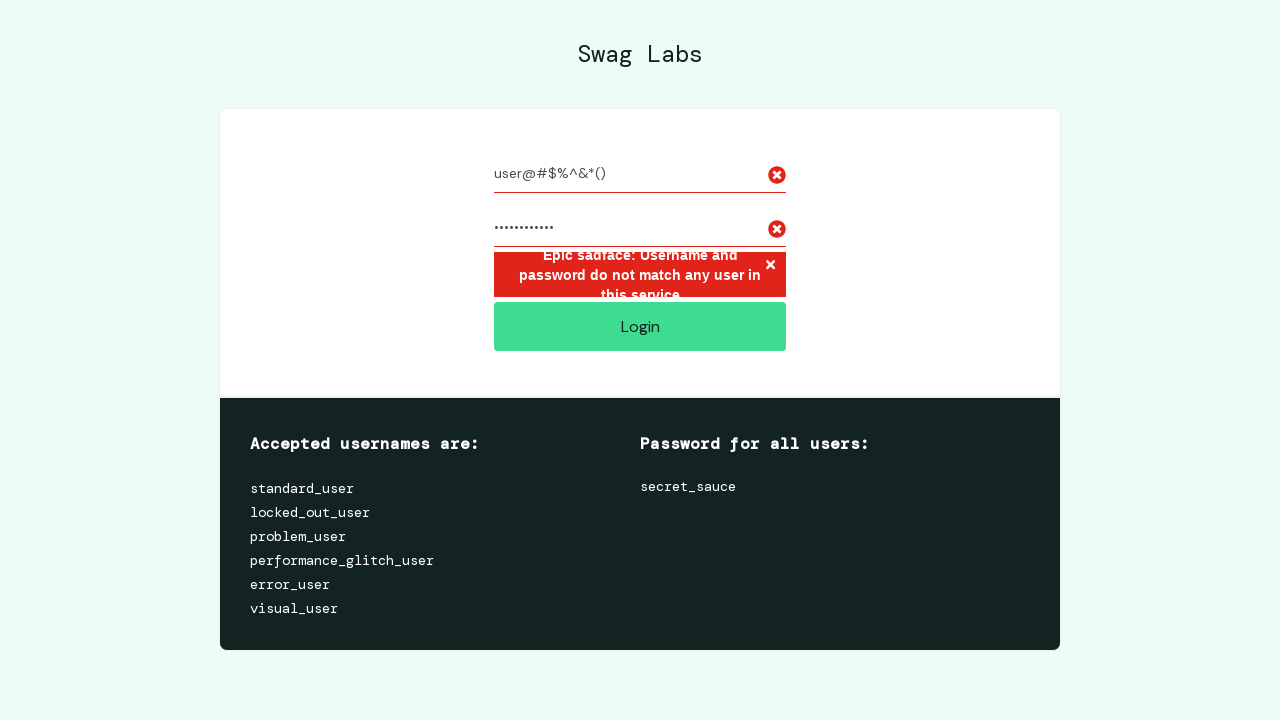

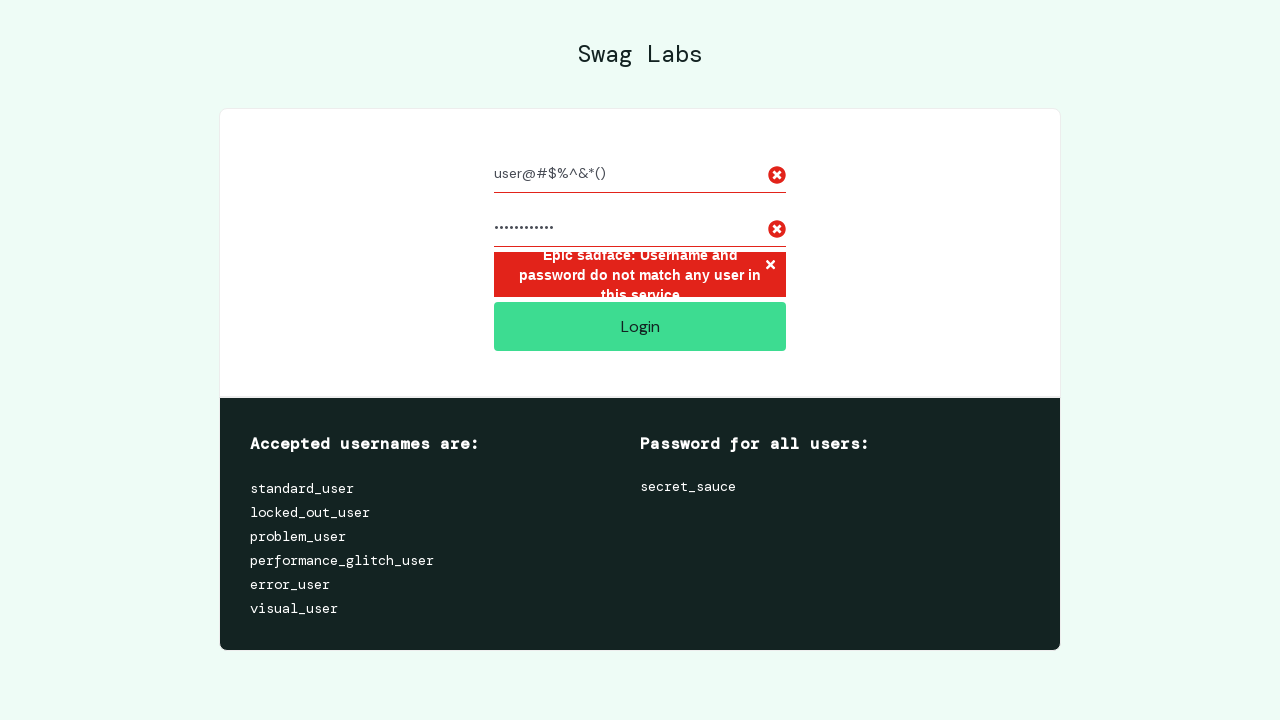